Navigates to Wisequarter homepage and verifies that the page title contains "Wise"

Starting URL: https://www.wisequarter.com

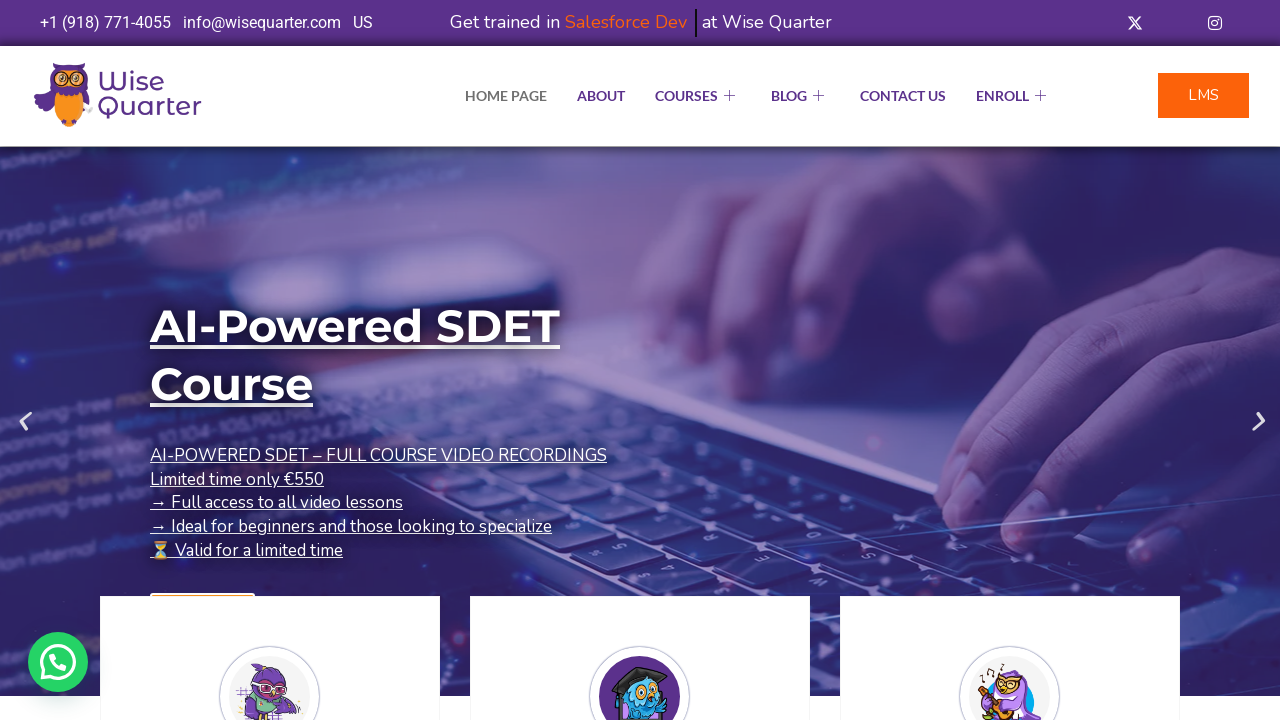

Waited for page to load (domcontentloaded)
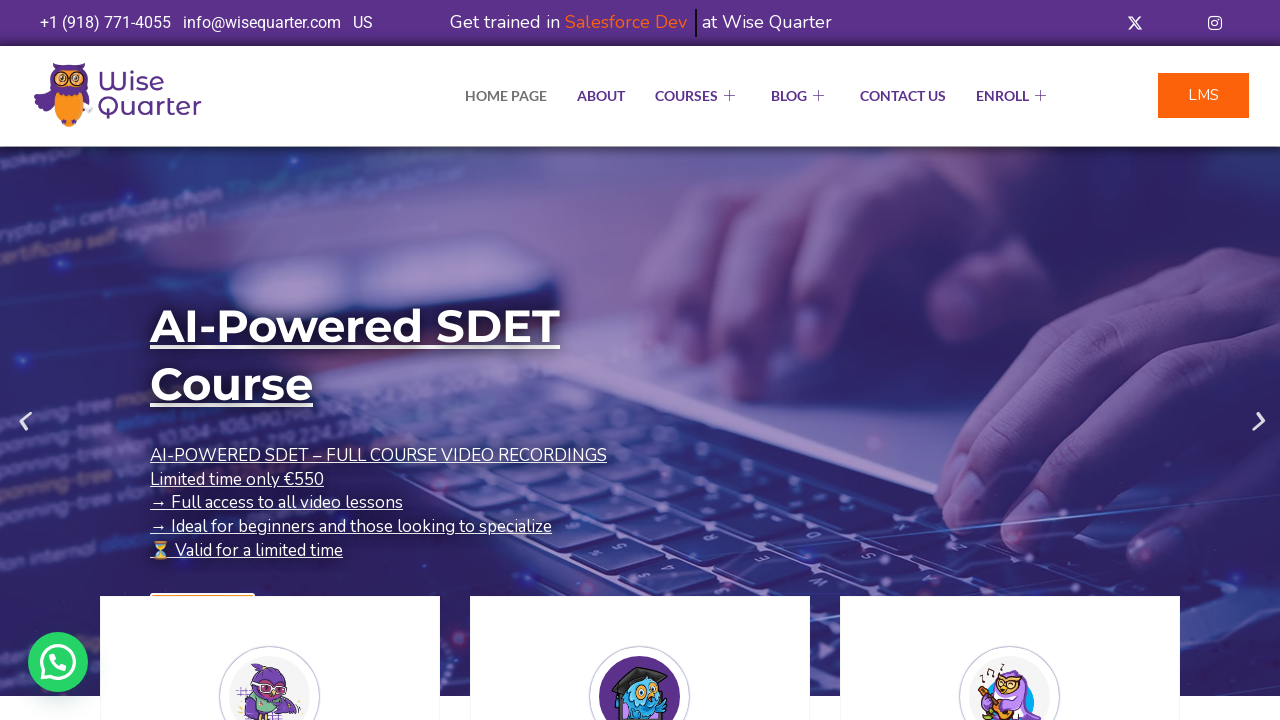

Retrieved page title: 'IT Bootcamp Courses, Online Classes - Wise Quarter Course'
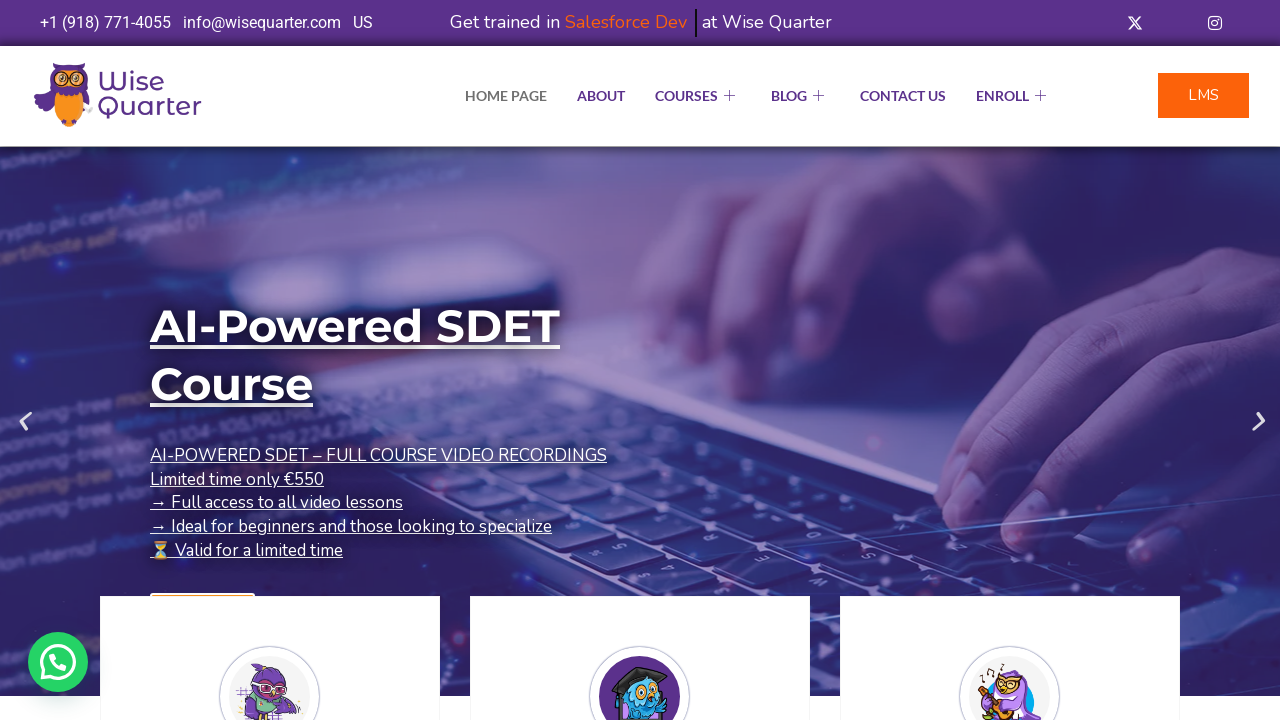

Title verification PASSED - 'Wise' found in 'IT Bootcamp Courses, Online Classes - Wise Quarter Course'
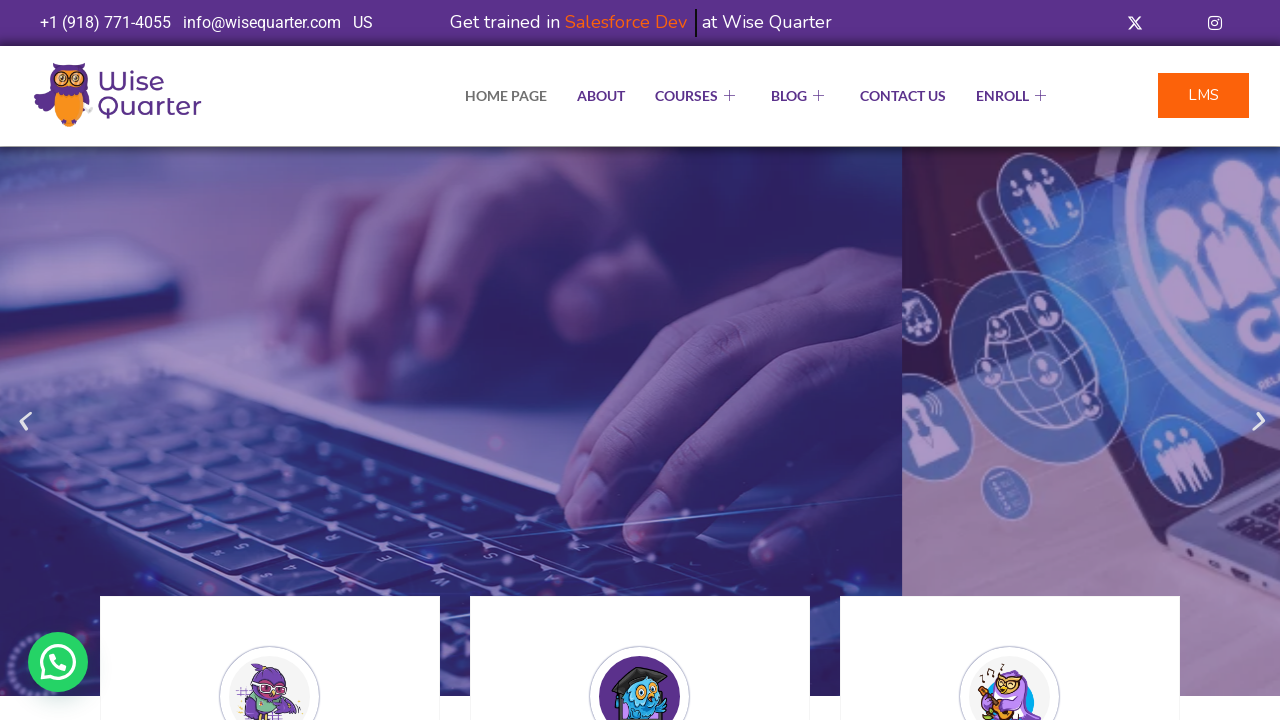

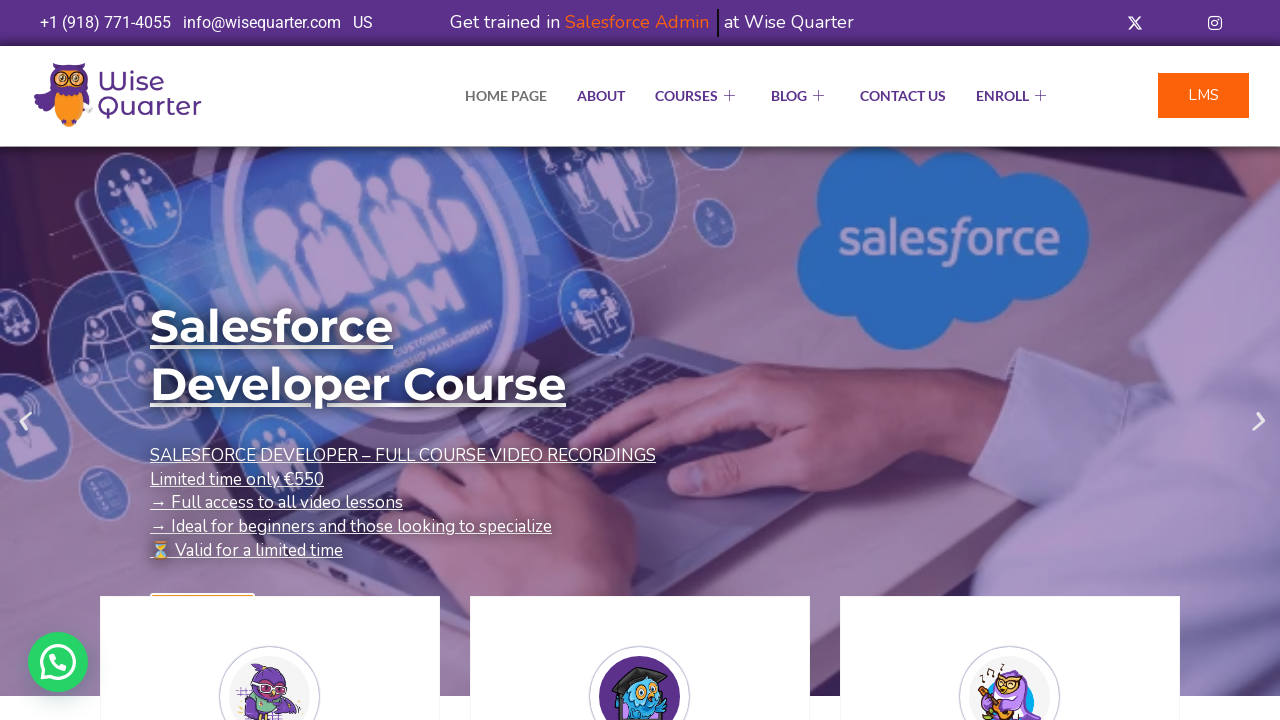